Tests add/remove element functionality by adding an element, verifying it appears, then removing it and verifying the page state

Starting URL: https://the-internet.herokuapp.com/add_remove_elements/

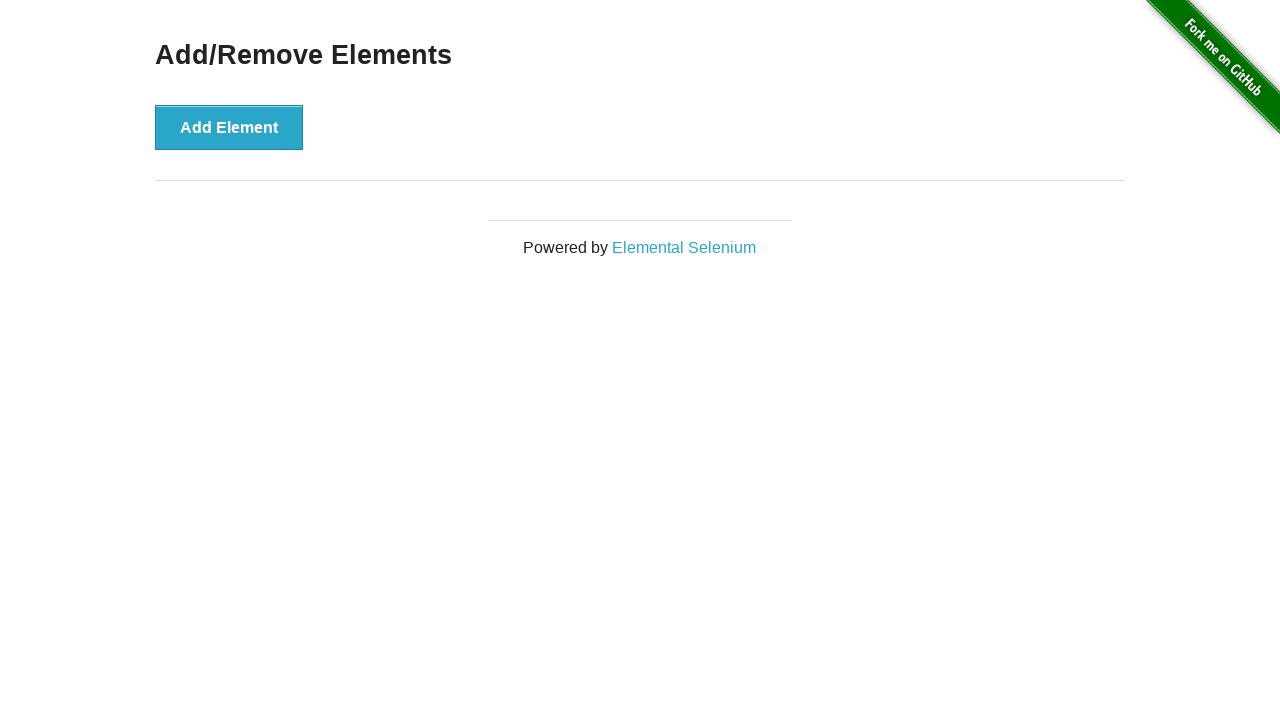

Clicked Add Element button at (229, 127) on button[onclick='addElement()']
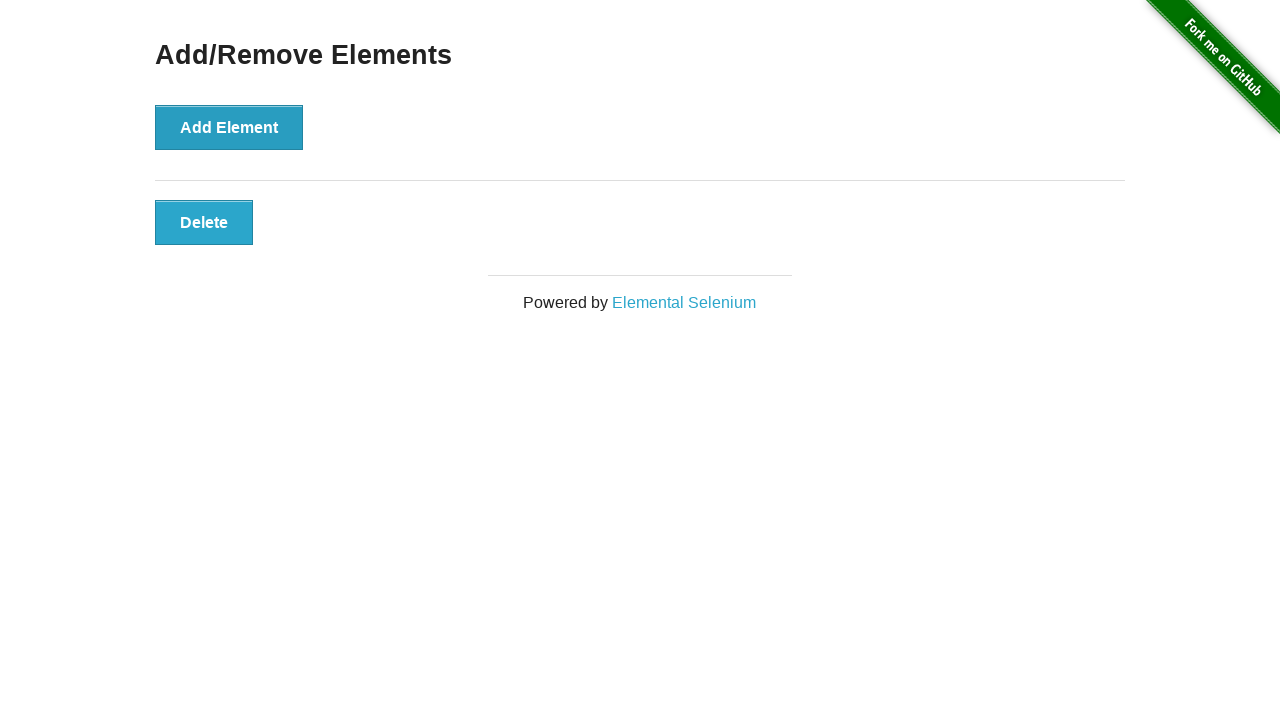

Waited for Delete button to appear and verified it exists
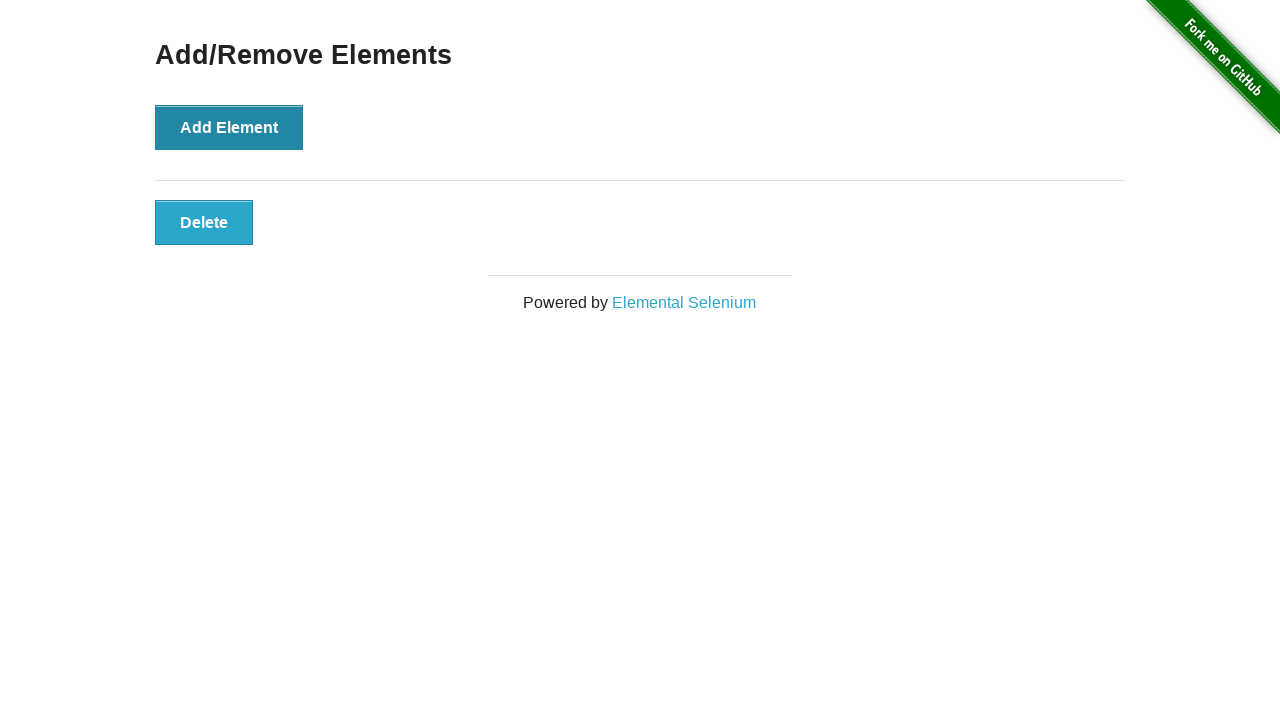

Clicked Delete button to remove the element
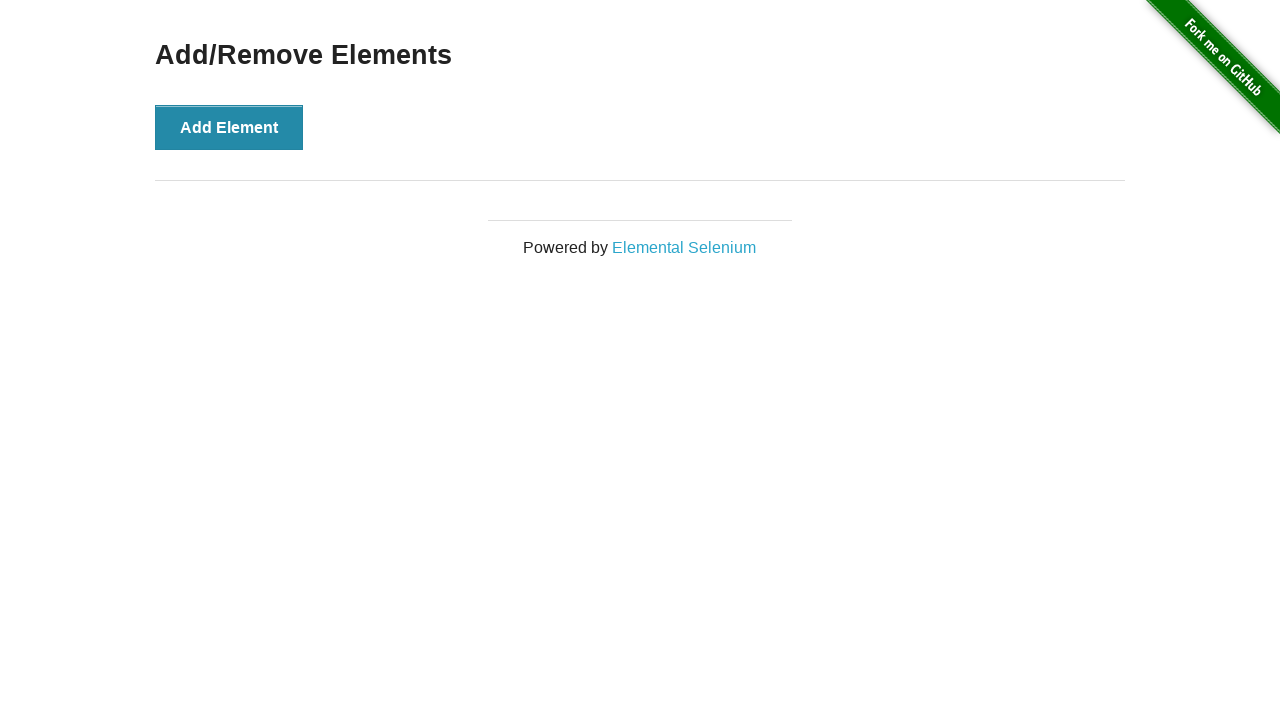

Verified main heading is still displayed after element removal
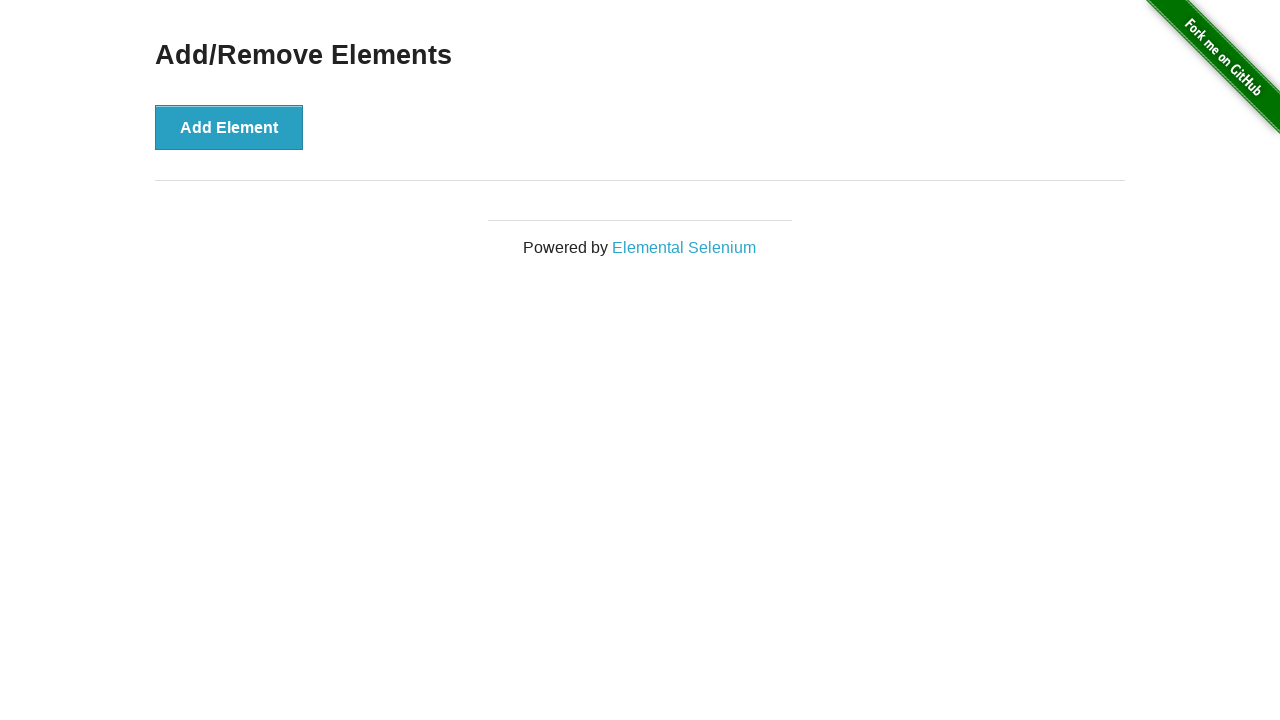

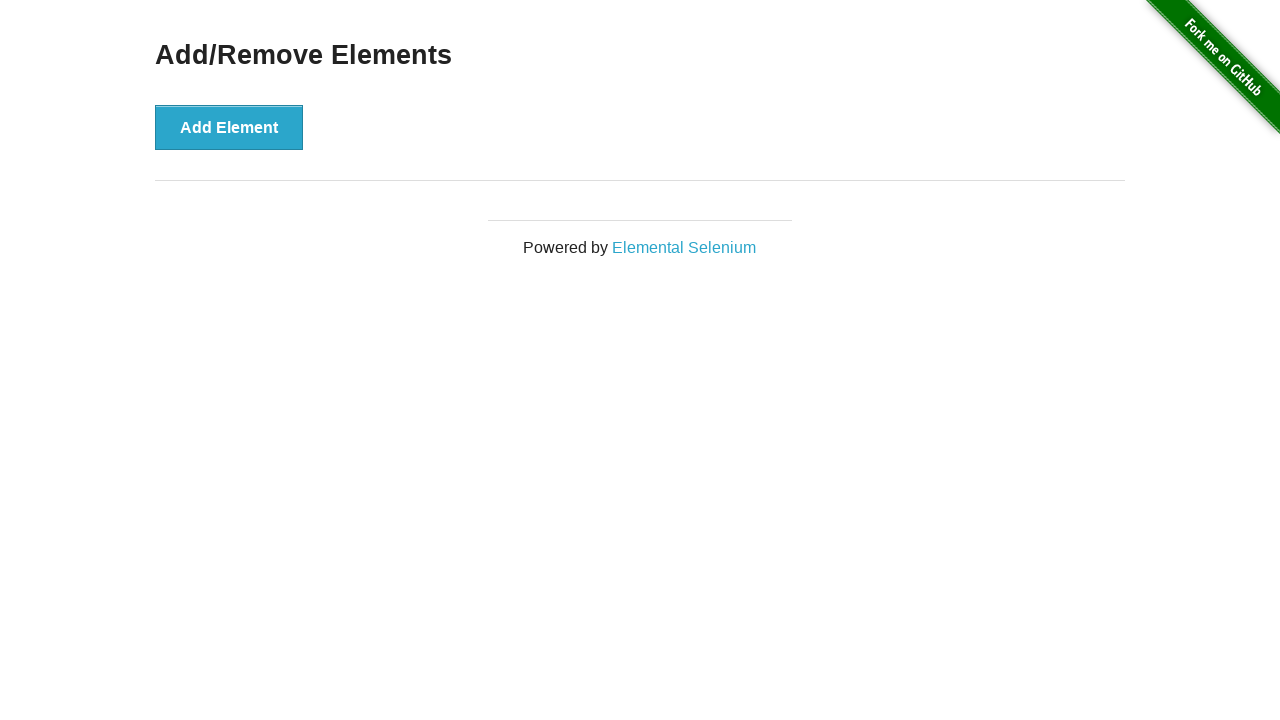